Tests form input functionality by filling text fields, retrieving their values, clearing them, and filling them again with different values

Starting URL: https://theautomationzone.blogspot.com/2020/07/mix-of-basic-webelements.html

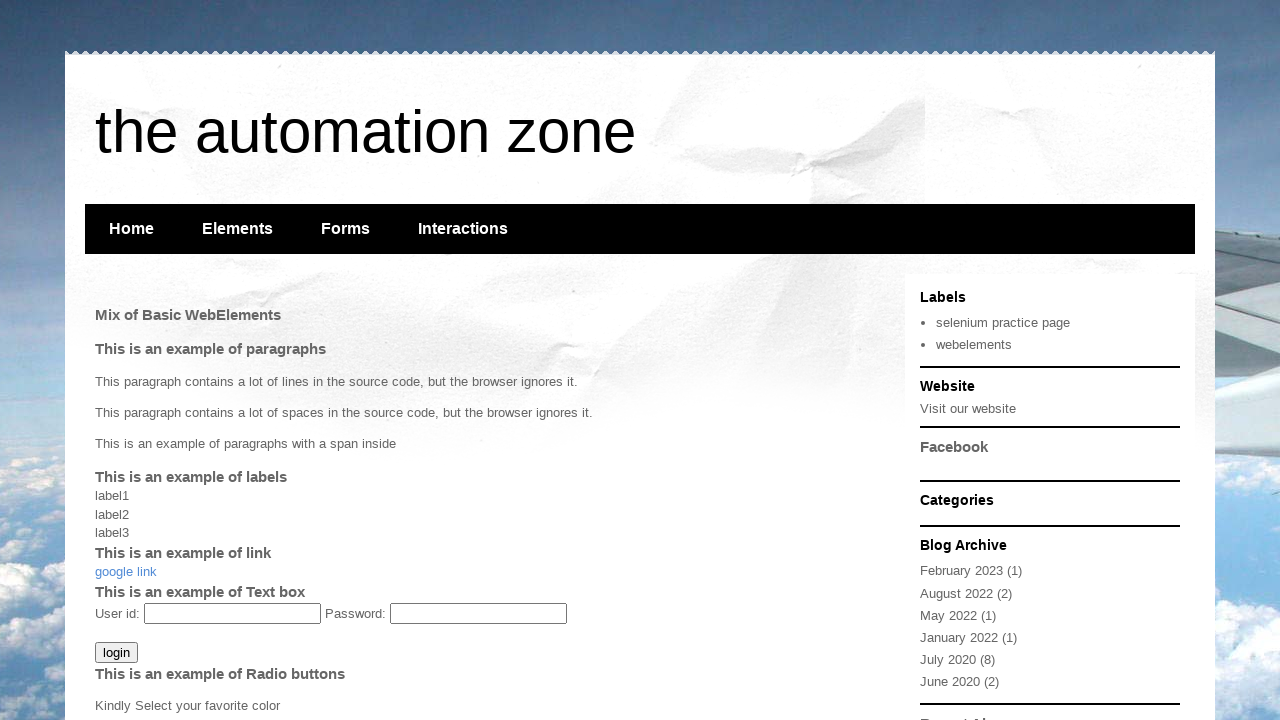

Retrieved text content from paragraph element #p3
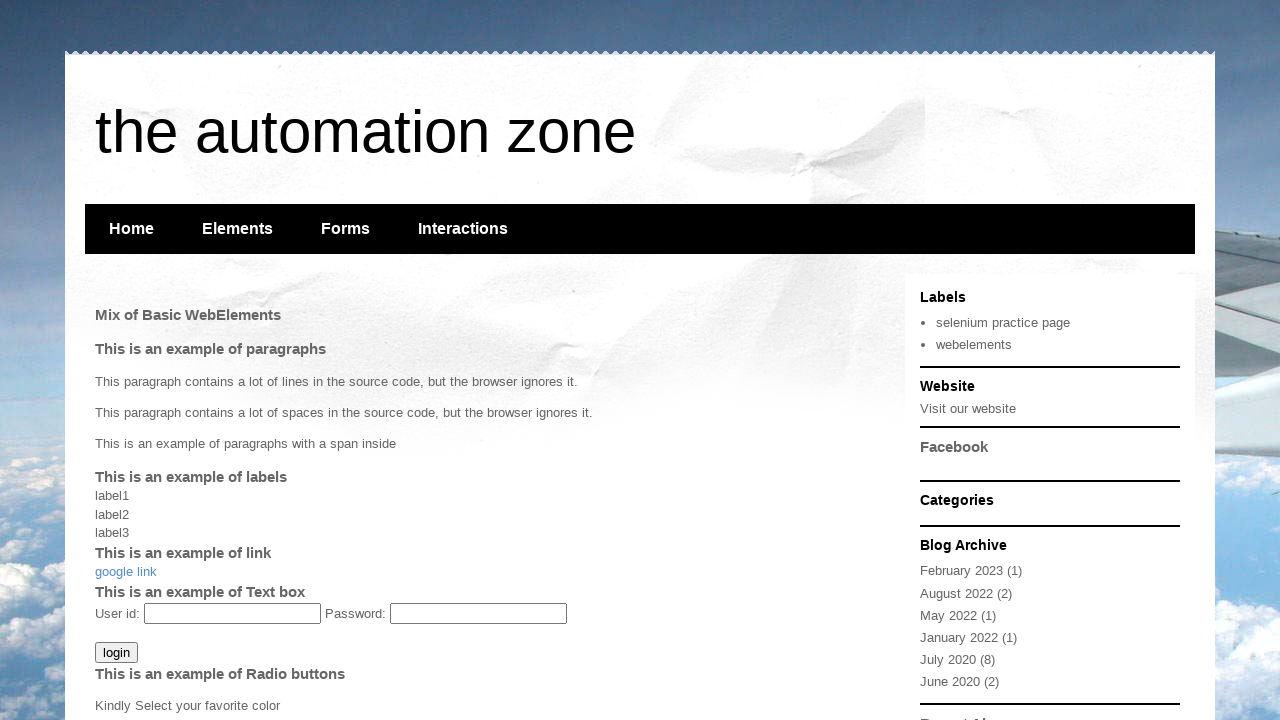

Filled first input field (#input1) with 'JAVA' on #input1
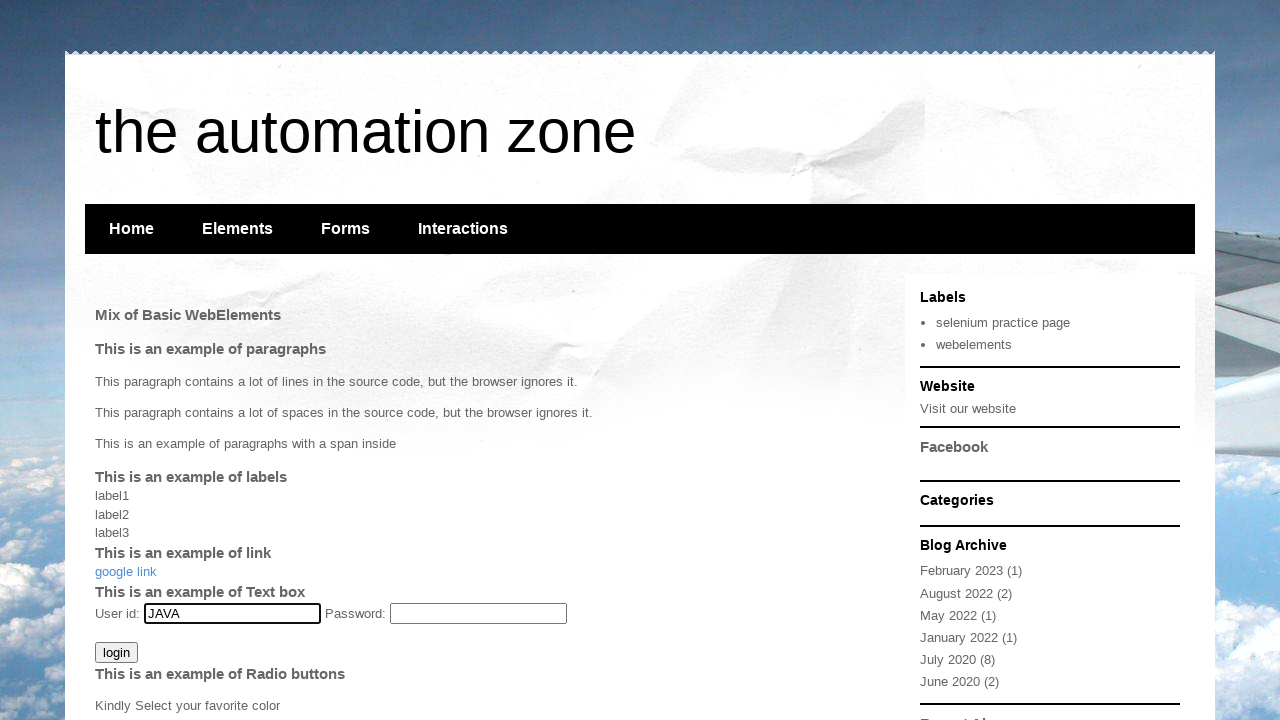

Filled second input field (#input2) with 'SELENIUM' on #input2
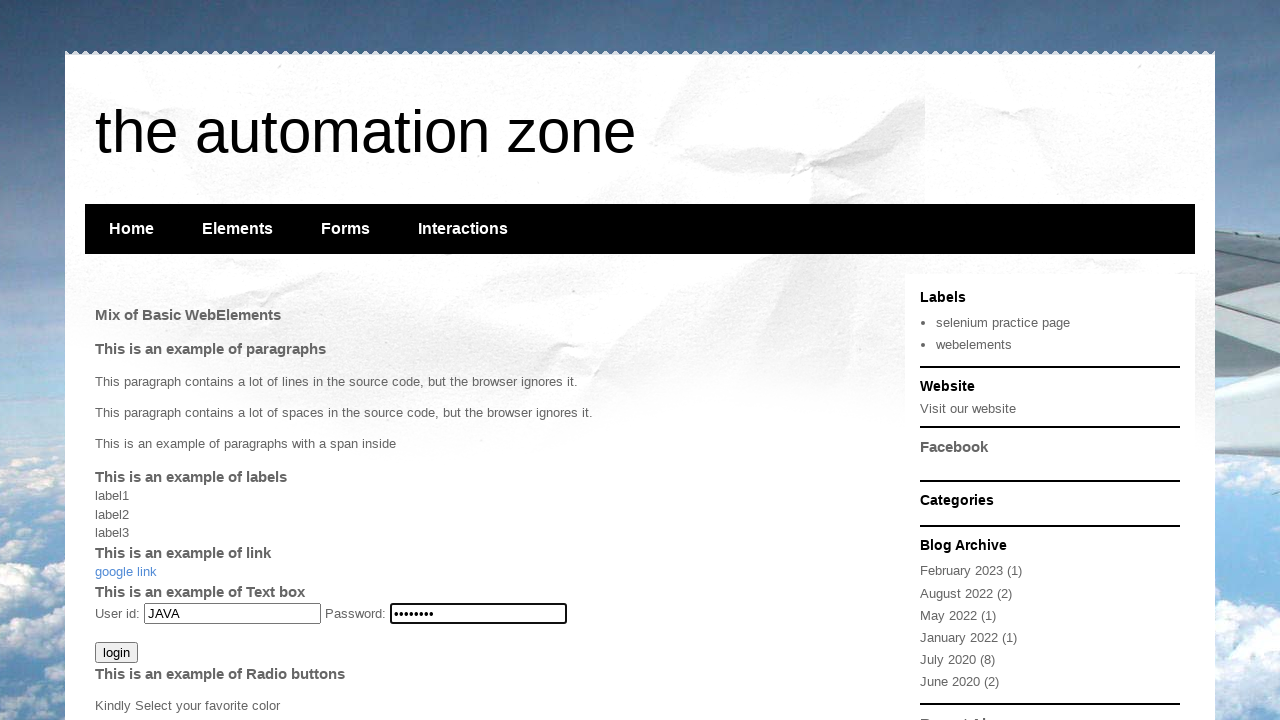

Retrieved value attribute from first input field (#input1)
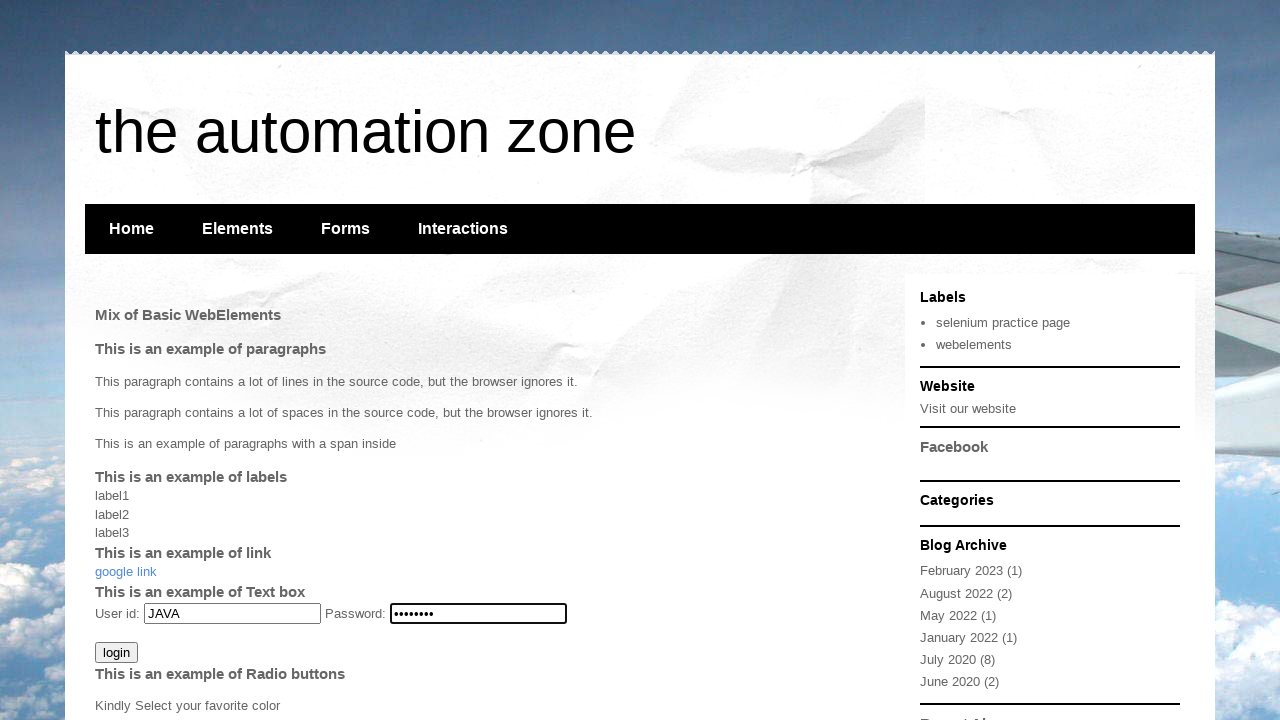

Retrieved value attribute from second input field (#input2)
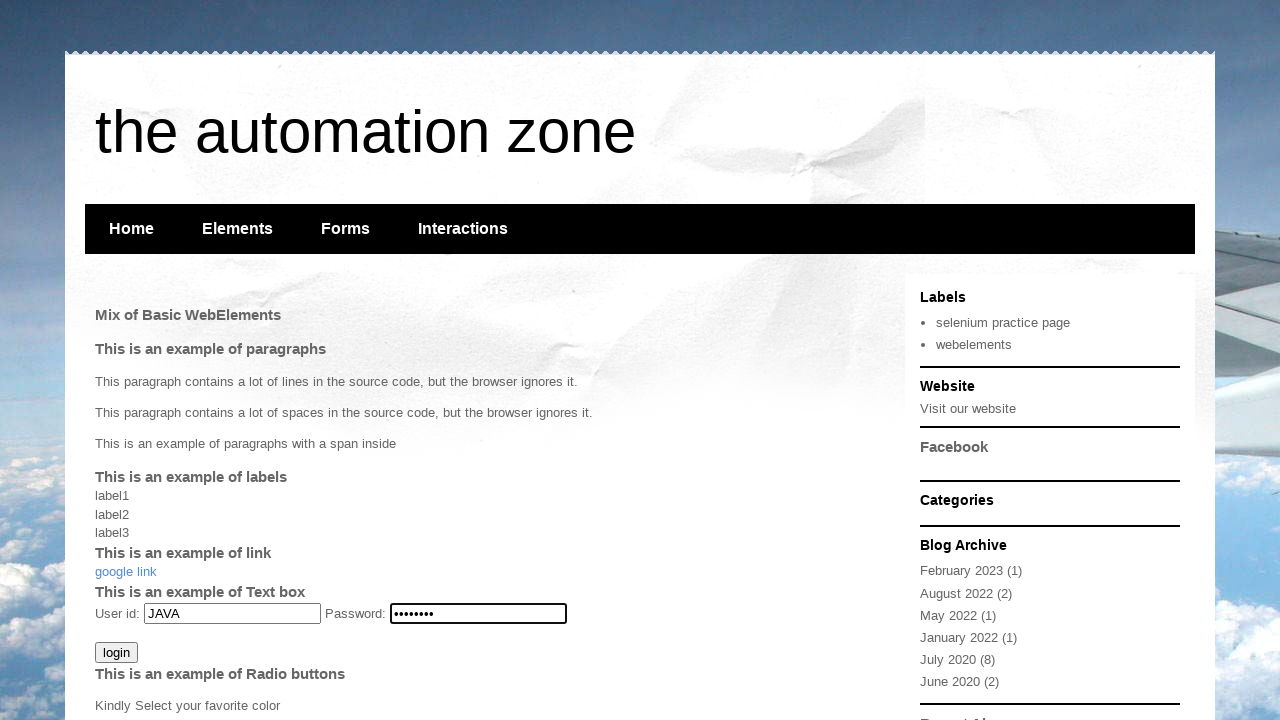

Cleared first input field (#input1) on #input1
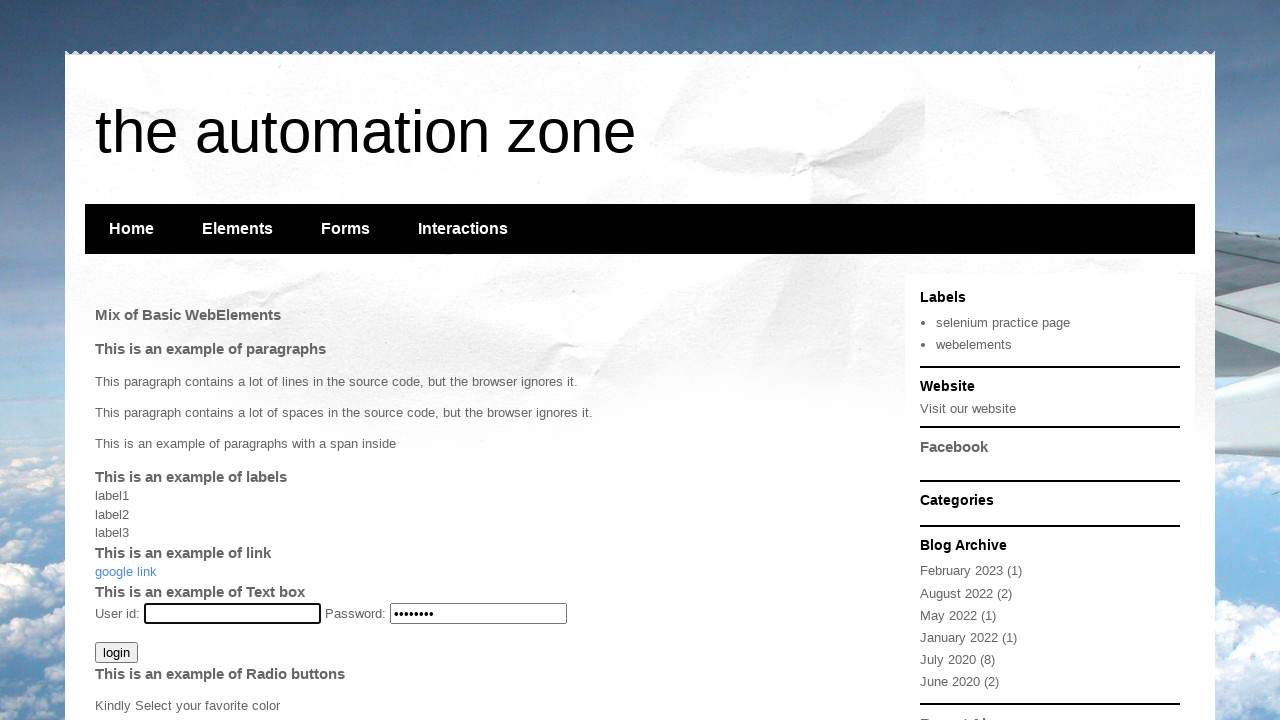

Cleared second input field (#input2) on #input2
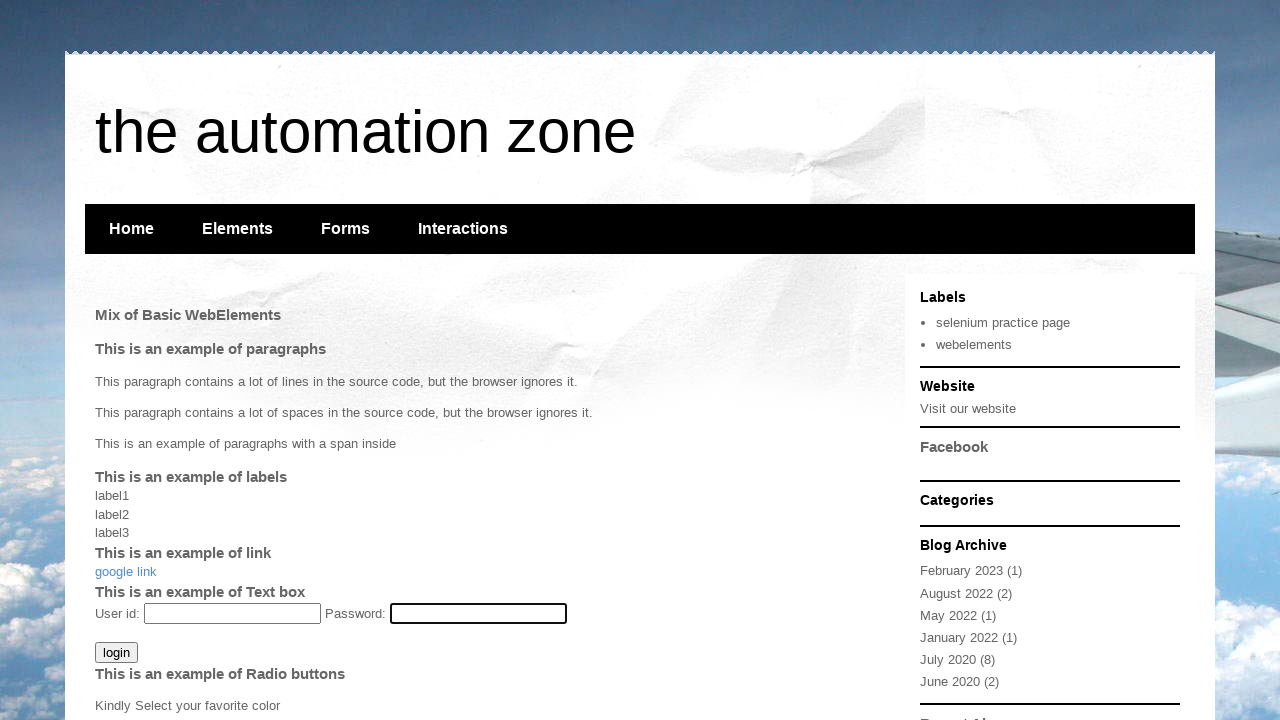

Filled first input field (#input1) with 'selenium' on #input1
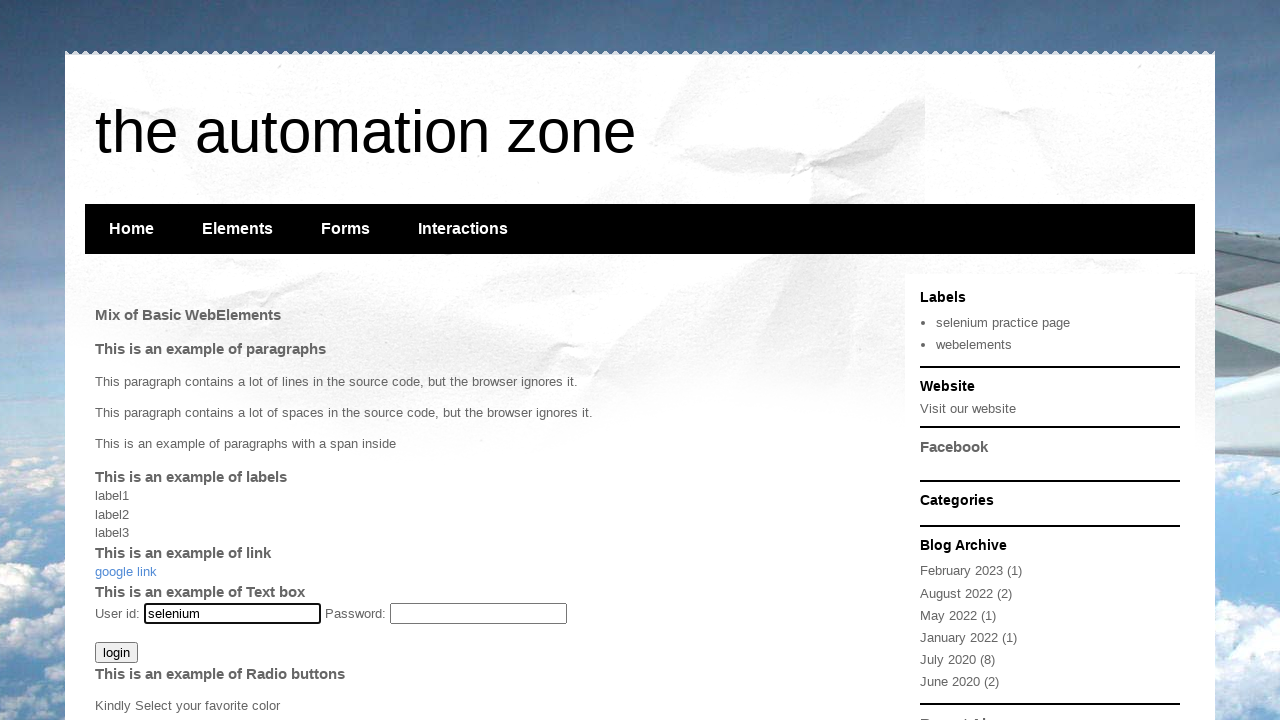

Filled second input field (#input2) with 'java' on #input2
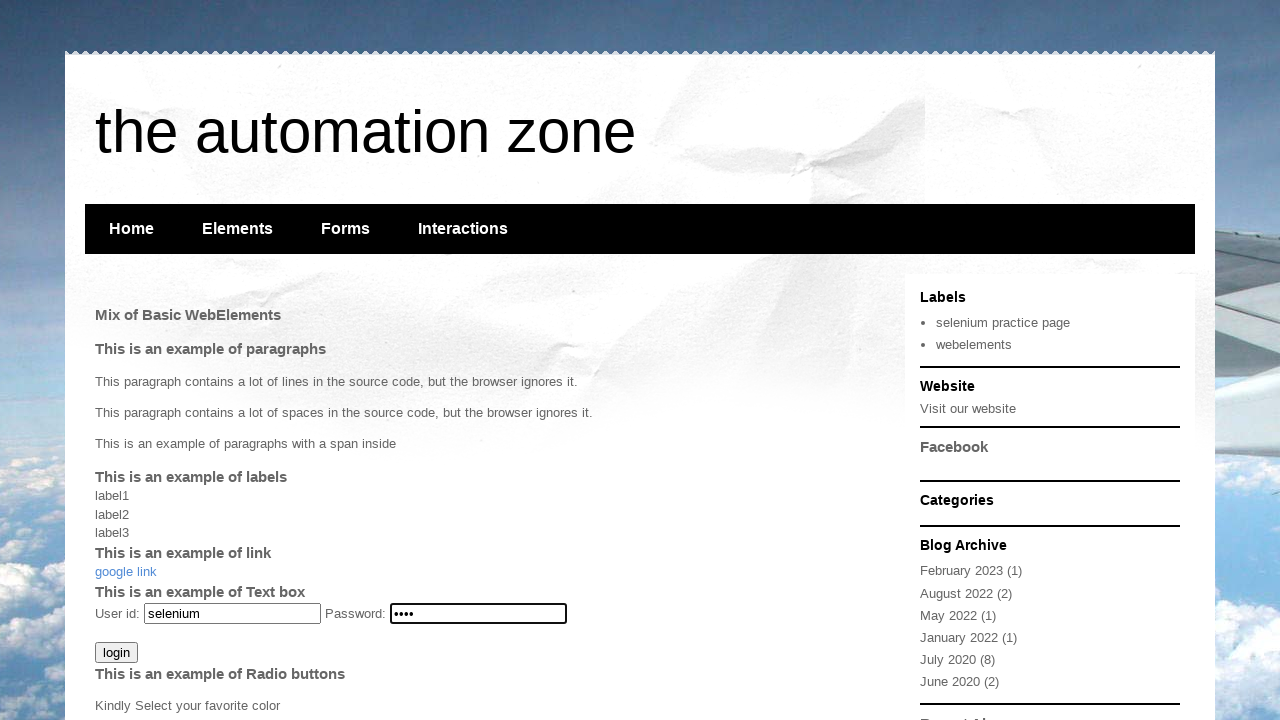

Retrieved updated value attribute from first input field (#input1)
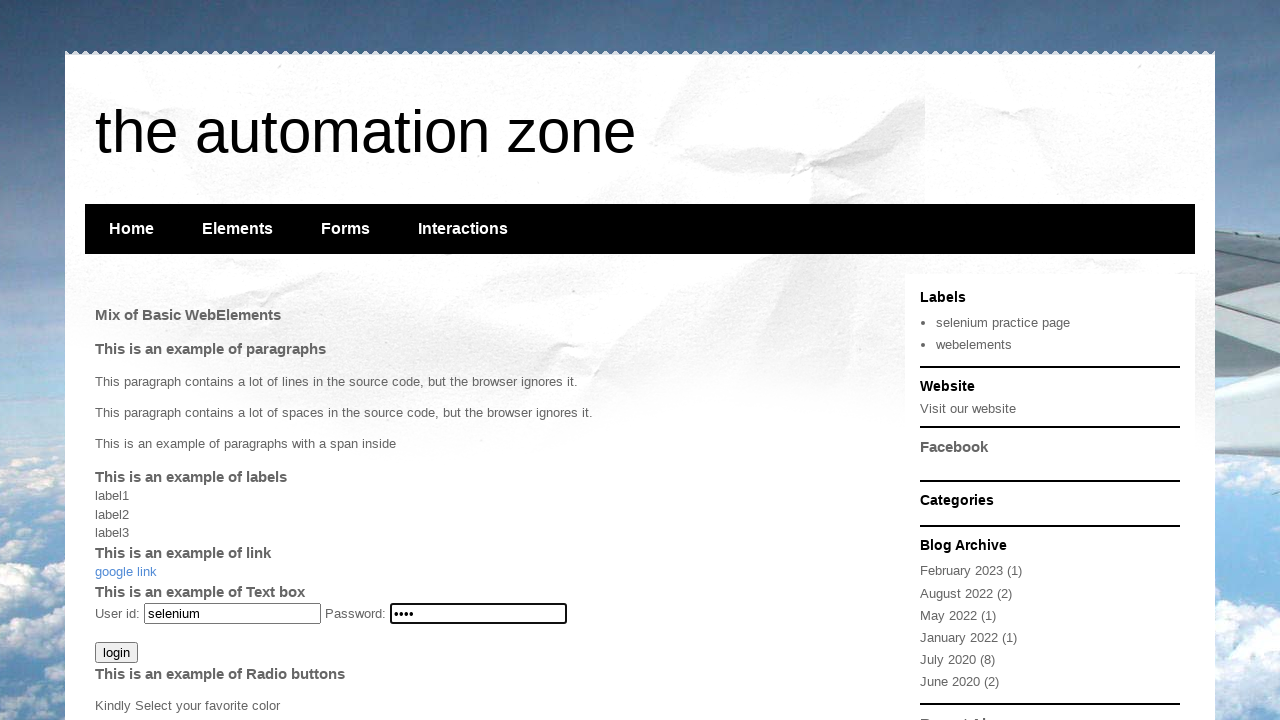

Retrieved updated value attribute from second input field (#input2)
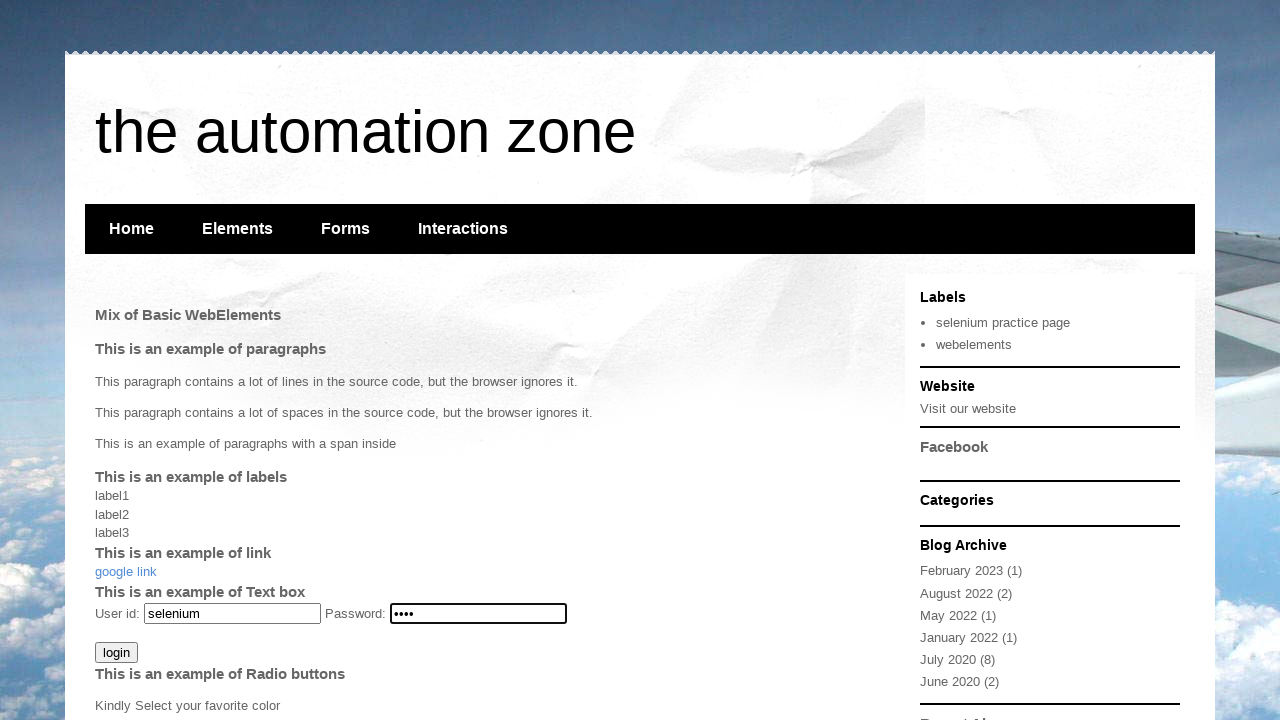

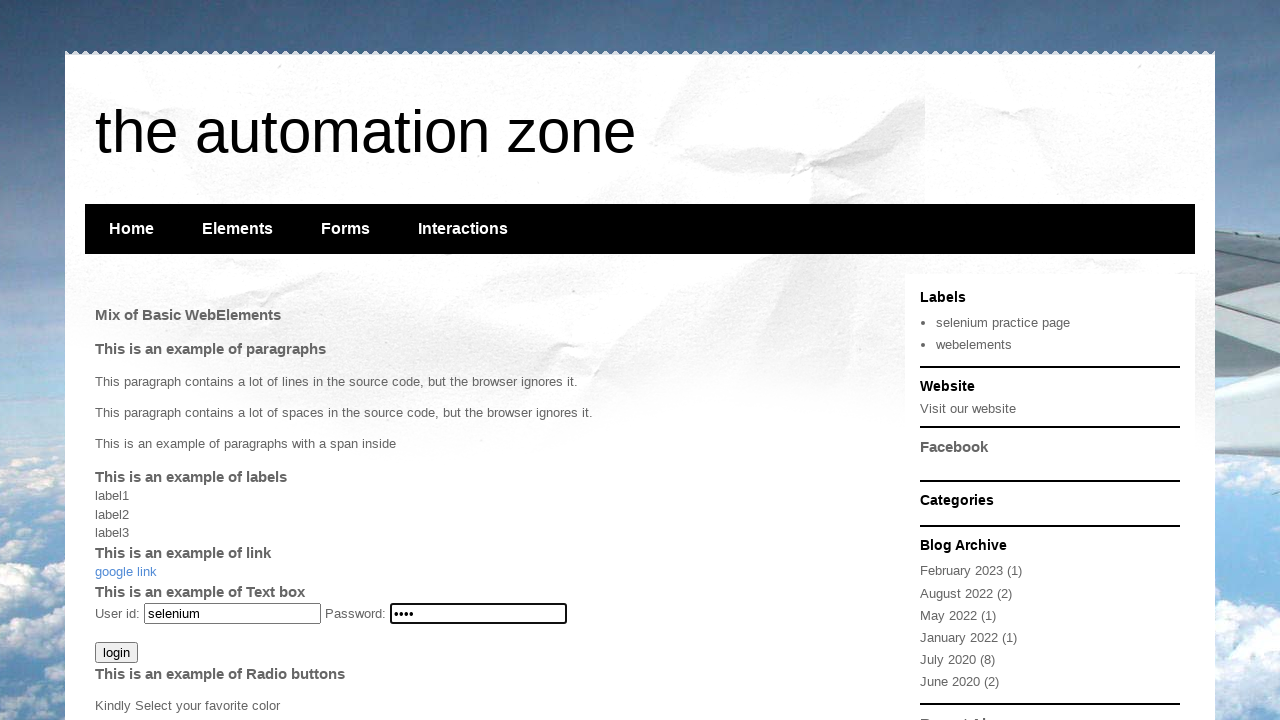